Tests that an item is removed when edited to an empty string

Starting URL: https://demo.playwright.dev/todomvc

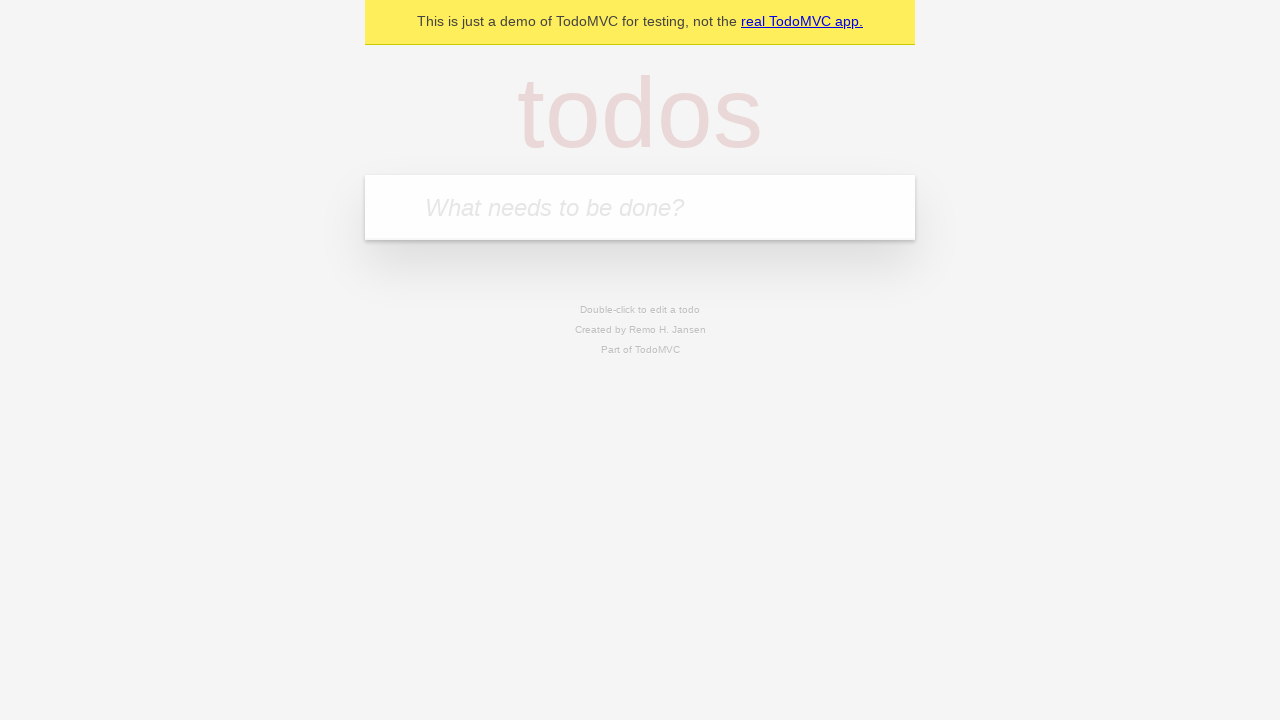

Filled new todo field with 'buy some cheese' on internal:attr=[placeholder="What needs to be done?"i]
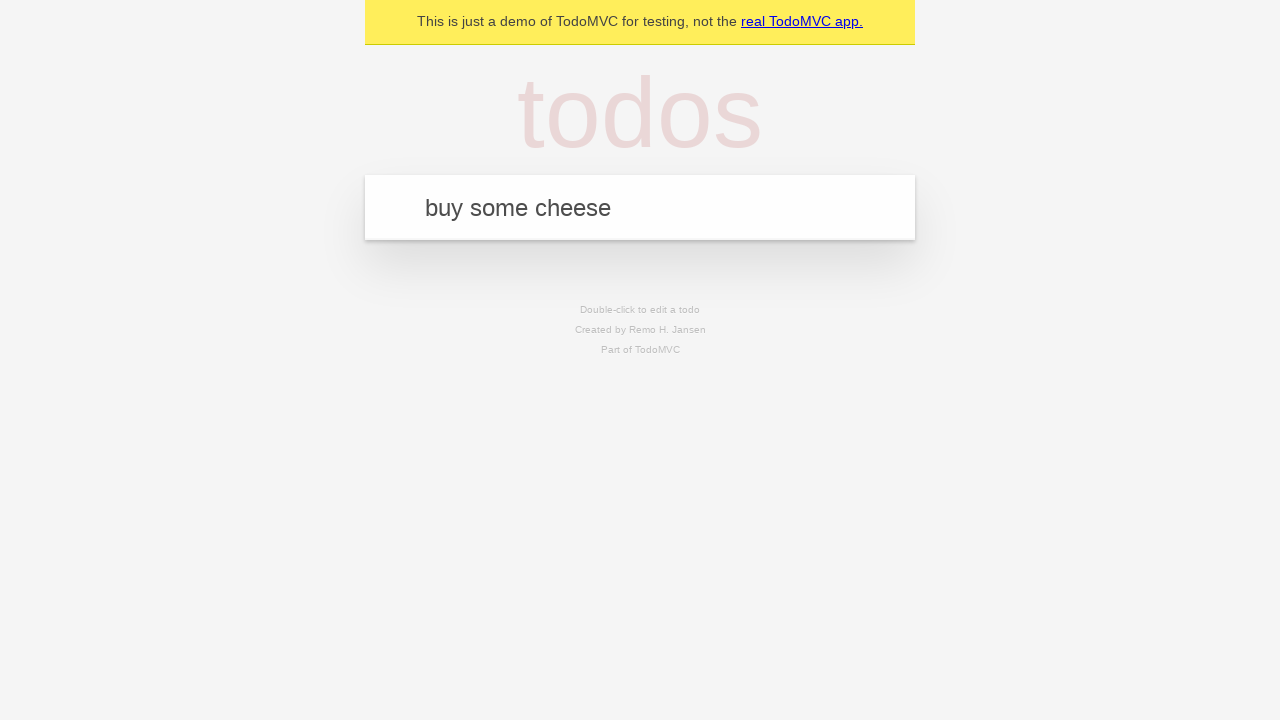

Pressed Enter to create todo 'buy some cheese' on internal:attr=[placeholder="What needs to be done?"i]
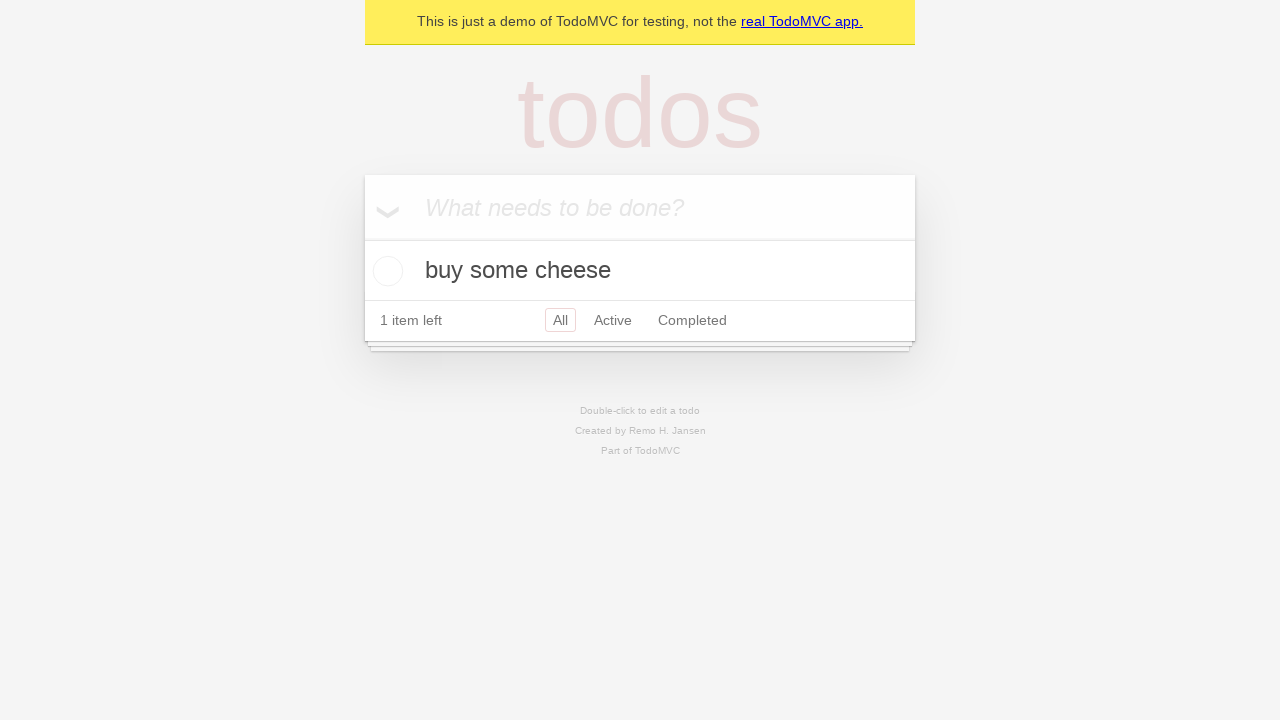

Filled new todo field with 'feed the cat' on internal:attr=[placeholder="What needs to be done?"i]
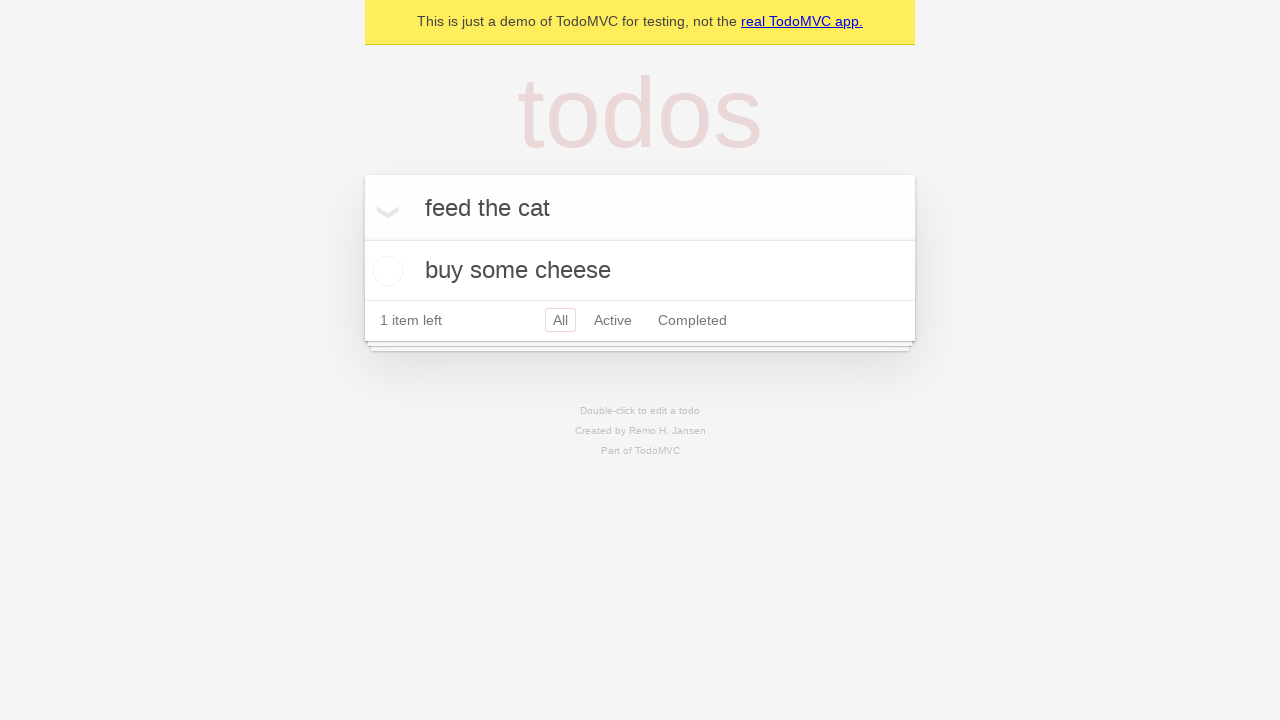

Pressed Enter to create todo 'feed the cat' on internal:attr=[placeholder="What needs to be done?"i]
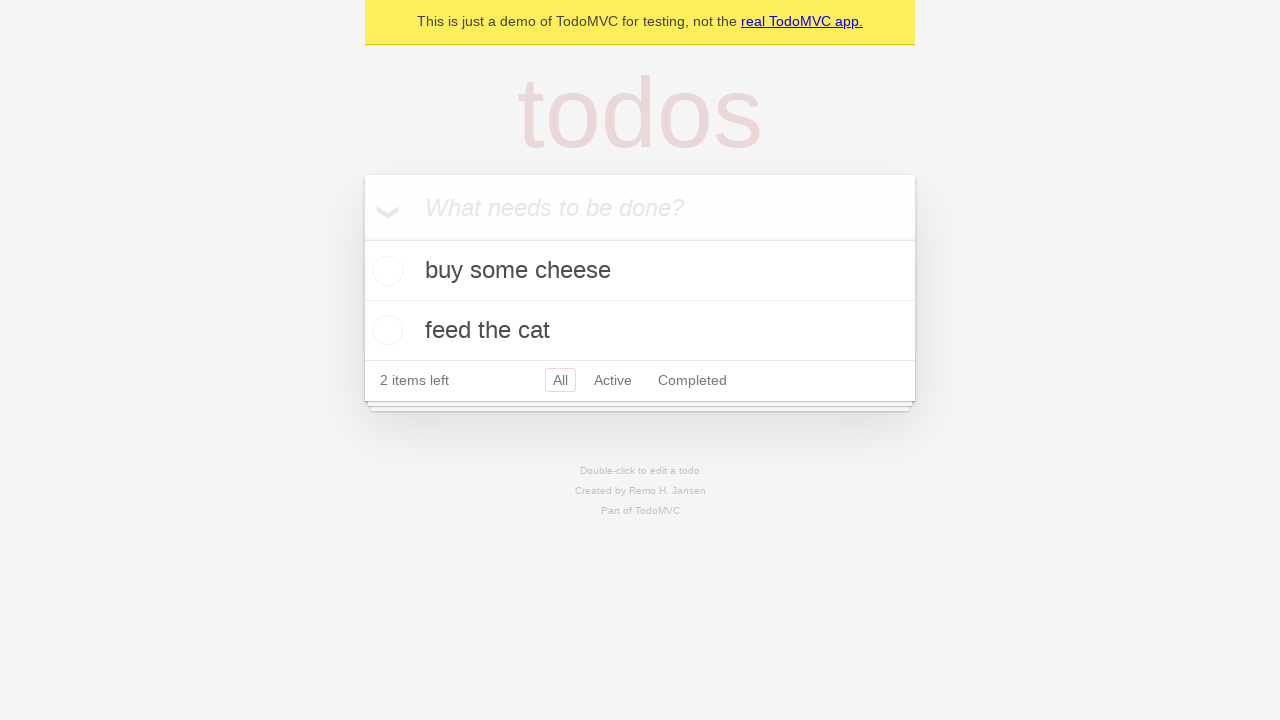

Filled new todo field with 'book a doctors appointment' on internal:attr=[placeholder="What needs to be done?"i]
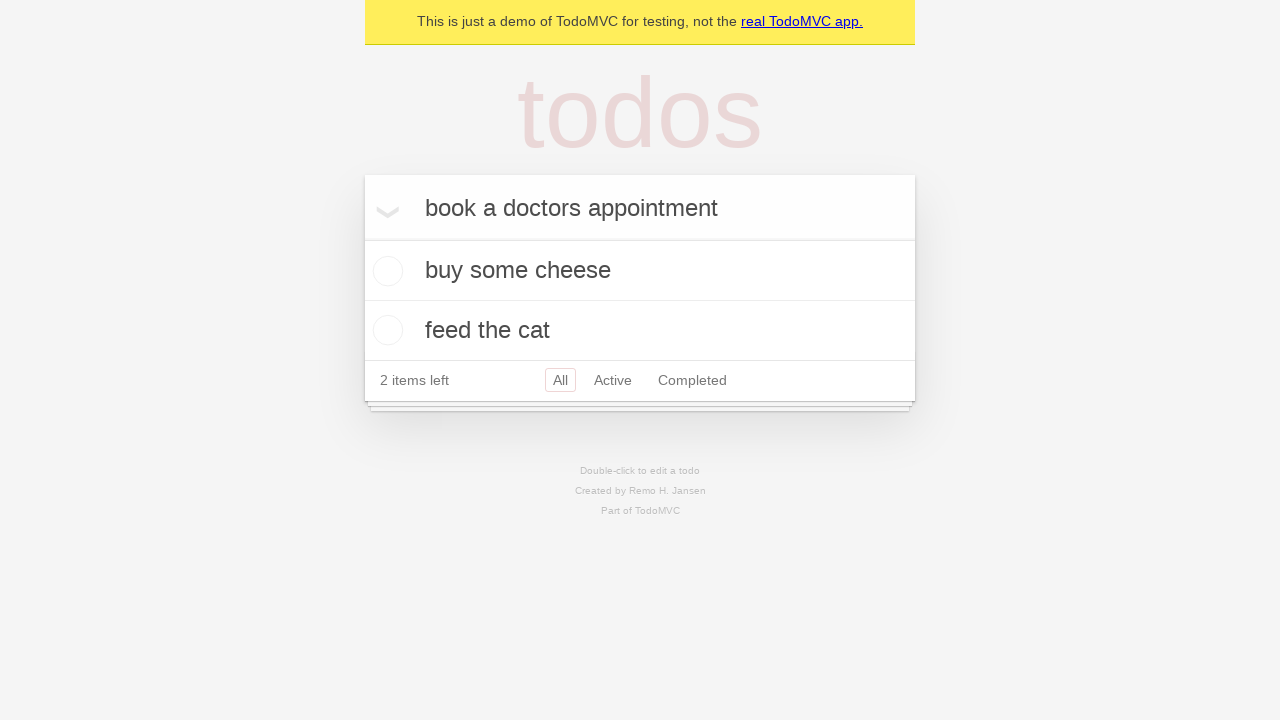

Pressed Enter to create todo 'book a doctors appointment' on internal:attr=[placeholder="What needs to be done?"i]
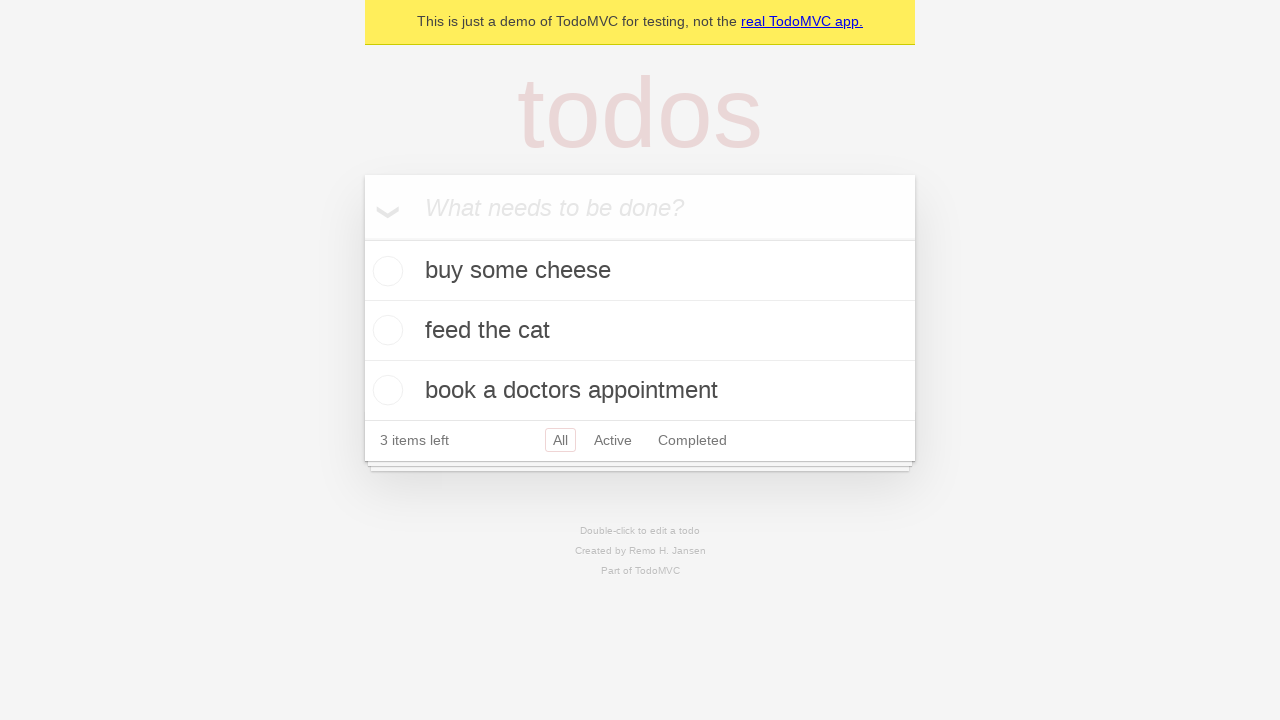

Double-clicked second todo item to enter edit mode at (640, 331) on internal:testid=[data-testid="todo-item"s] >> nth=1
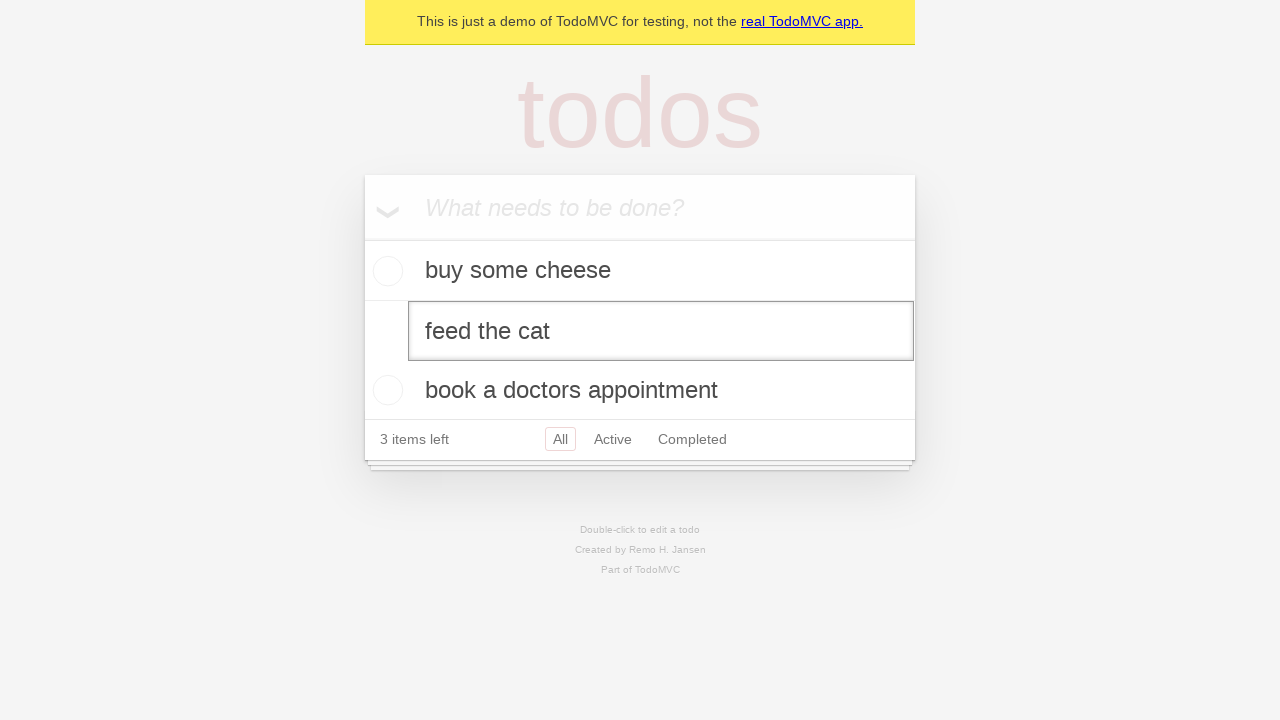

Cleared the edit field by filling with empty string on internal:testid=[data-testid="todo-item"s] >> nth=1 >> internal:role=textbox[nam
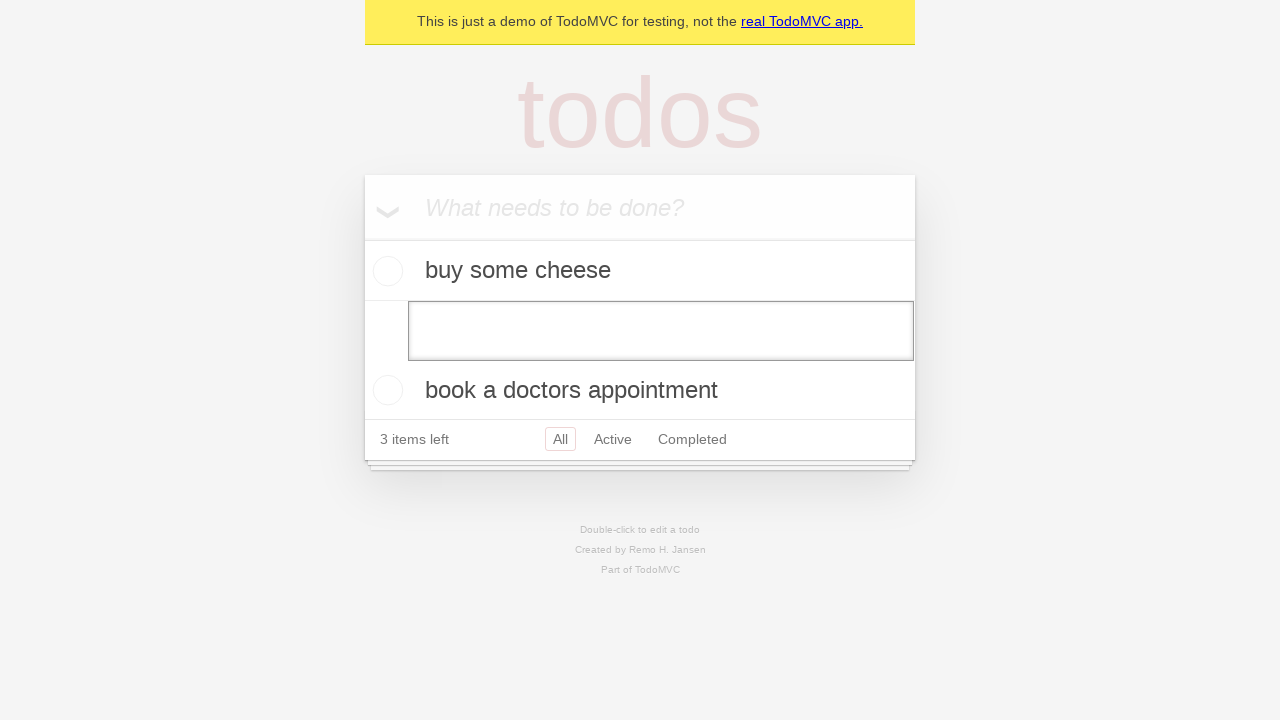

Pressed Enter to confirm empty edit, removing the todo item on internal:testid=[data-testid="todo-item"s] >> nth=1 >> internal:role=textbox[nam
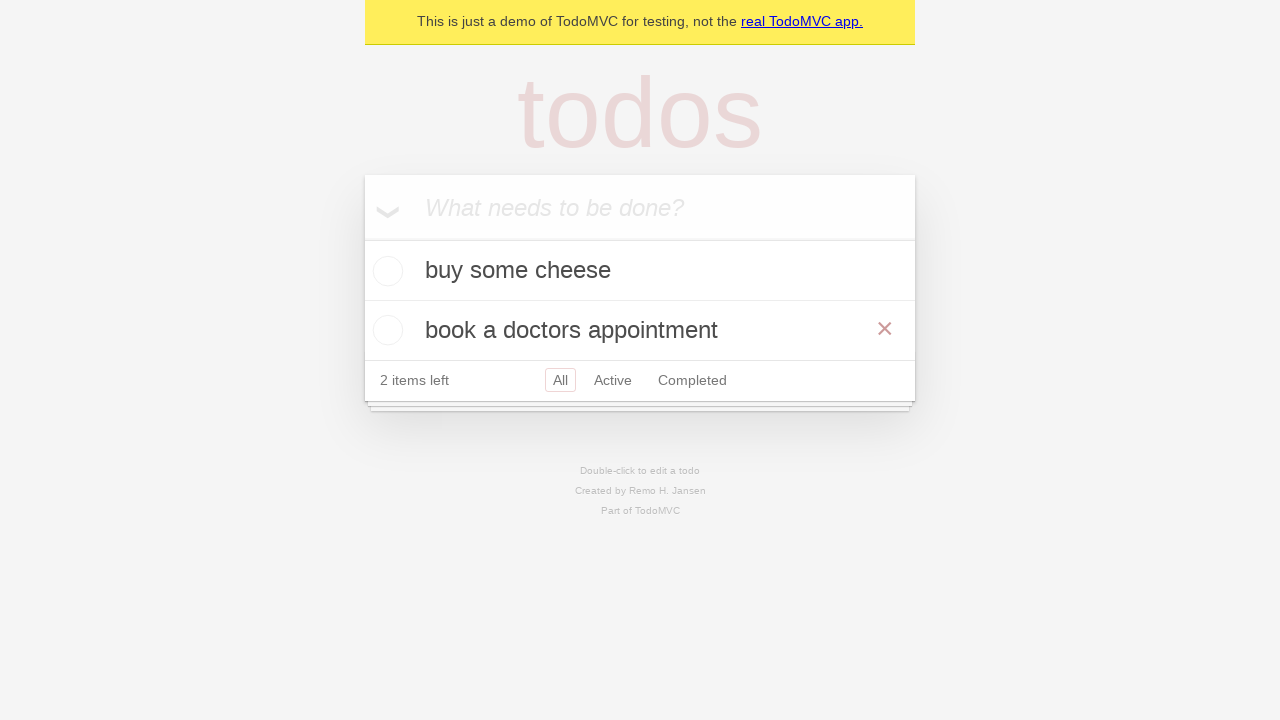

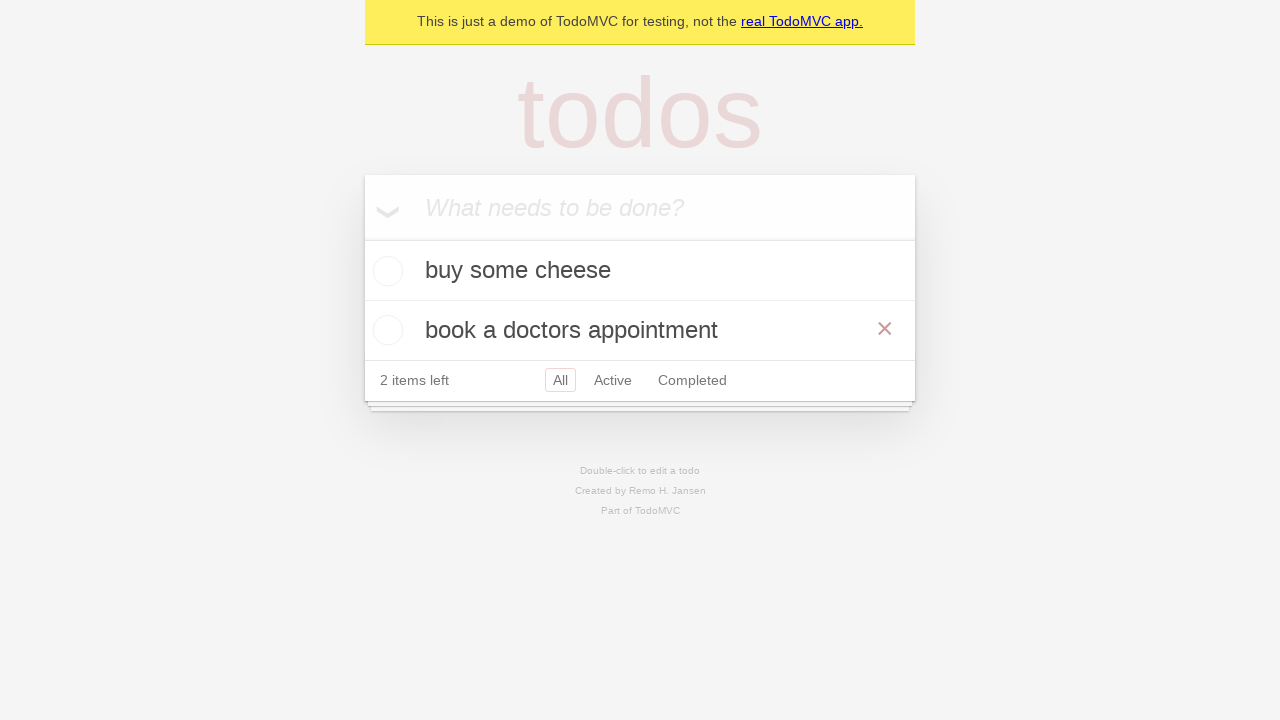